Tests various UI elements on an automation practice page including form inputs, dropdowns, checkboxes, radio buttons, window/tab handling, and alert dialogs

Starting URL: https://rahulshettyacademy.com/AutomationPractice/

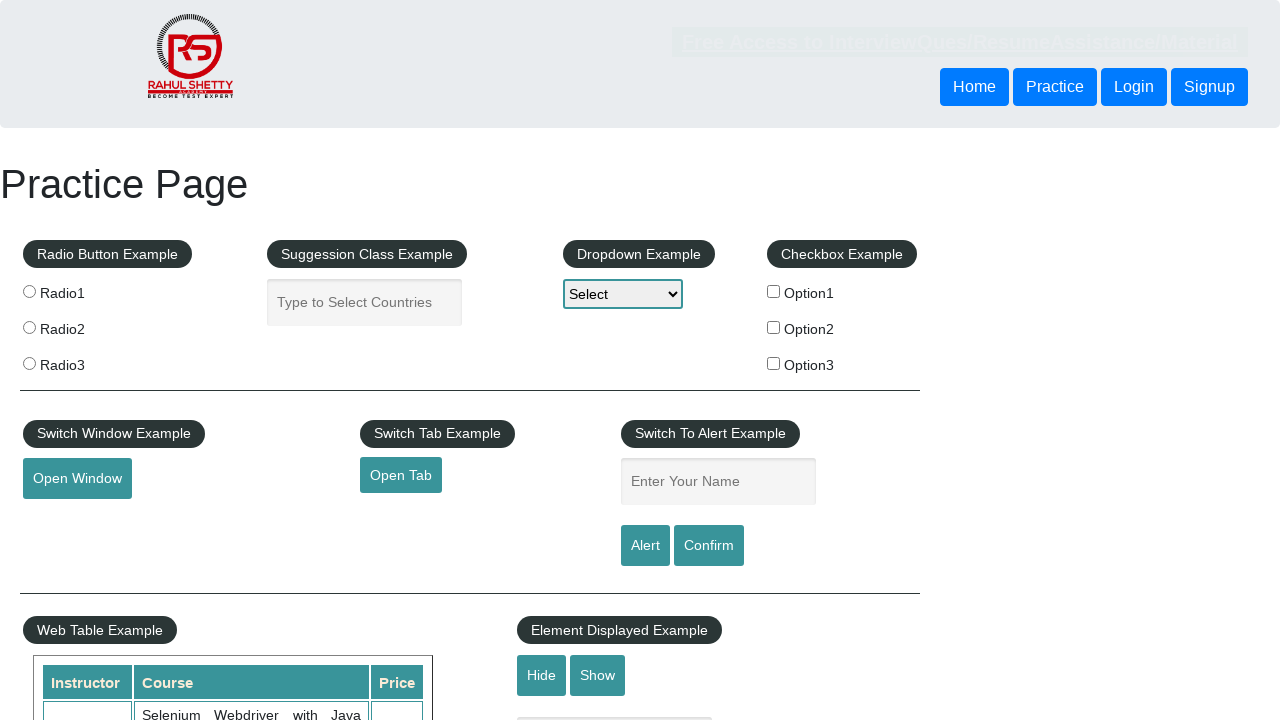

Filled autocomplete field with 'lokesh' on #autocomplete
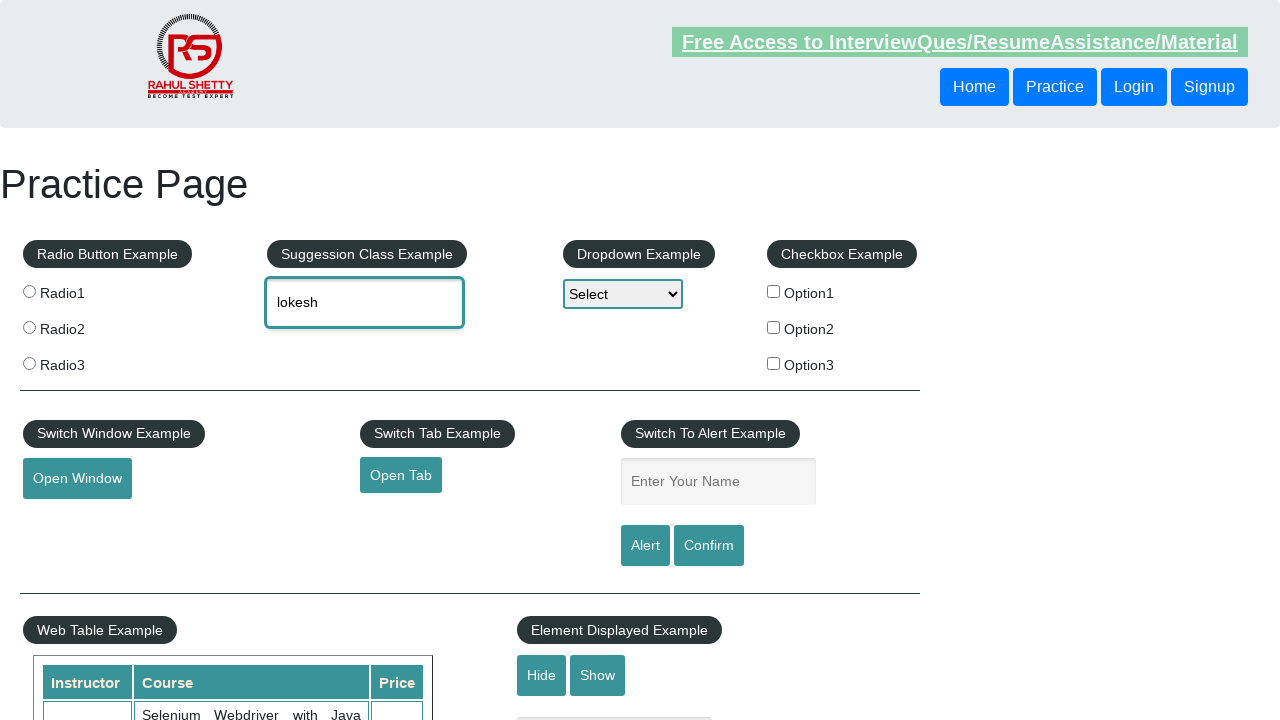

Selected 'option1' from dropdown on #dropdown-class-example
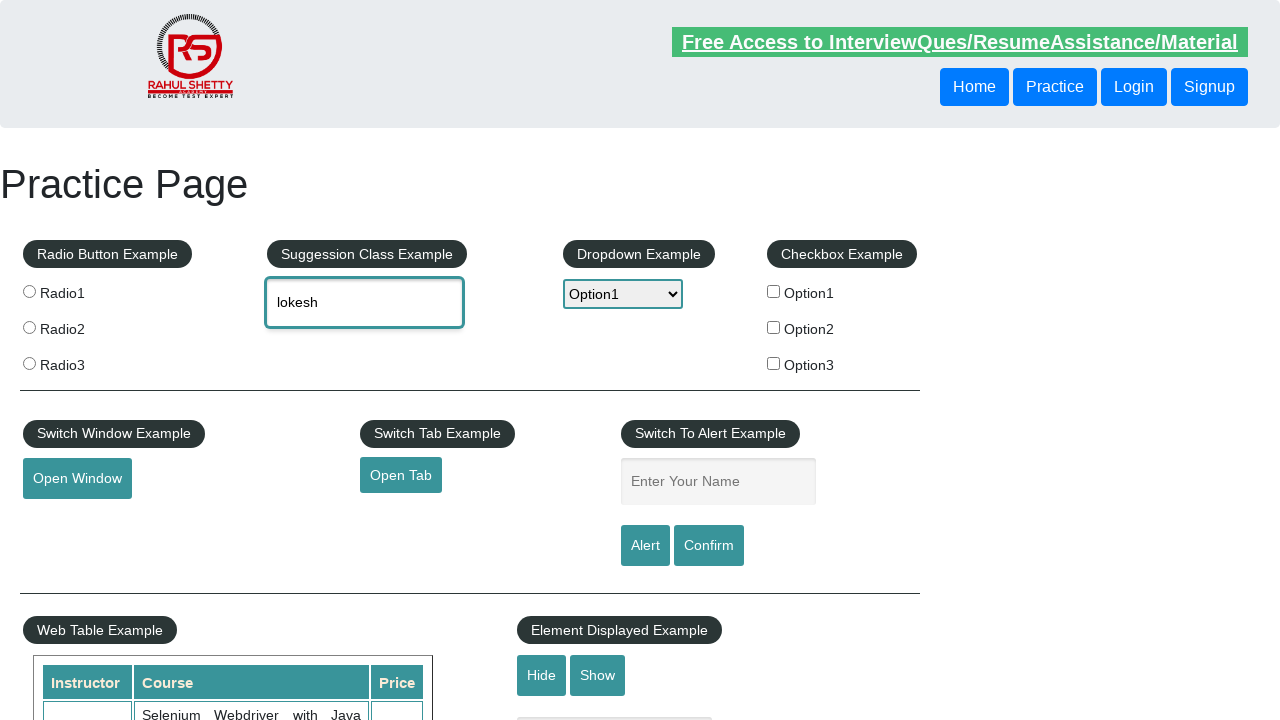

Selected 'Option2' from dropdown on #dropdown-class-example
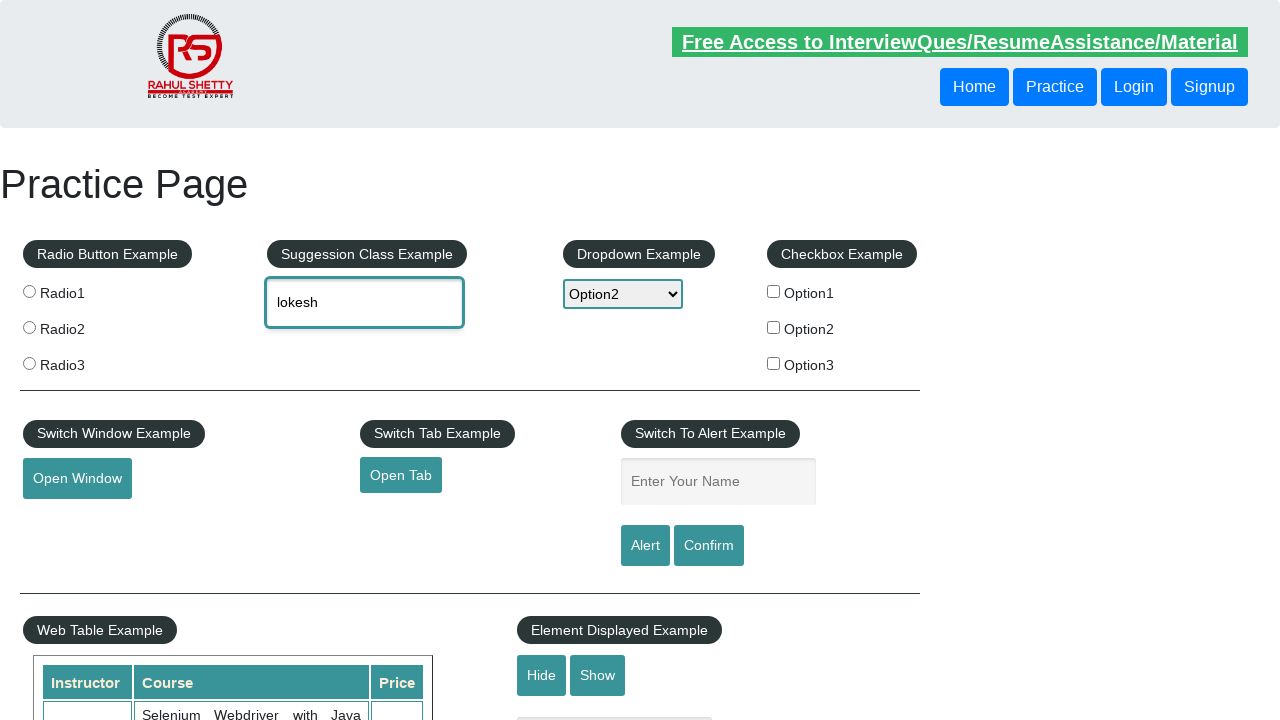

Checked checkbox 1 at (774, 291) on xpath=//input[@type='checkbox'] >> nth=0
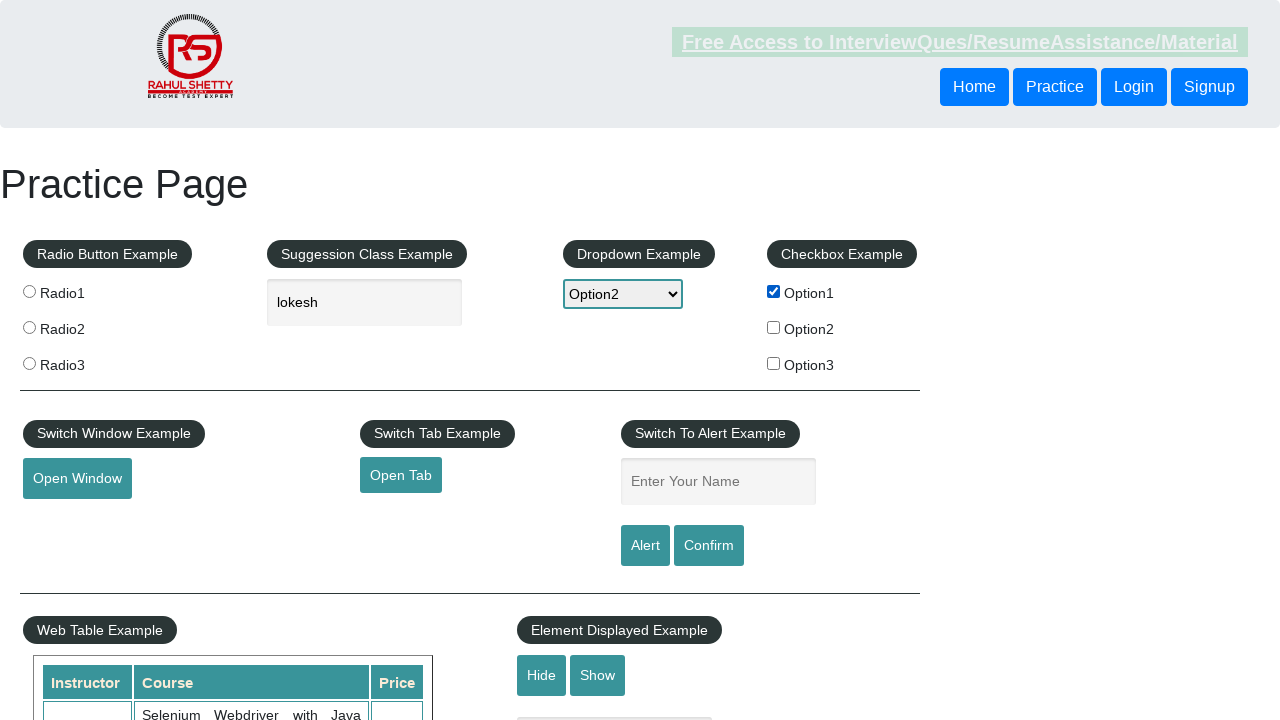

Checked checkbox 2 at (774, 327) on xpath=//input[@type='checkbox'] >> nth=1
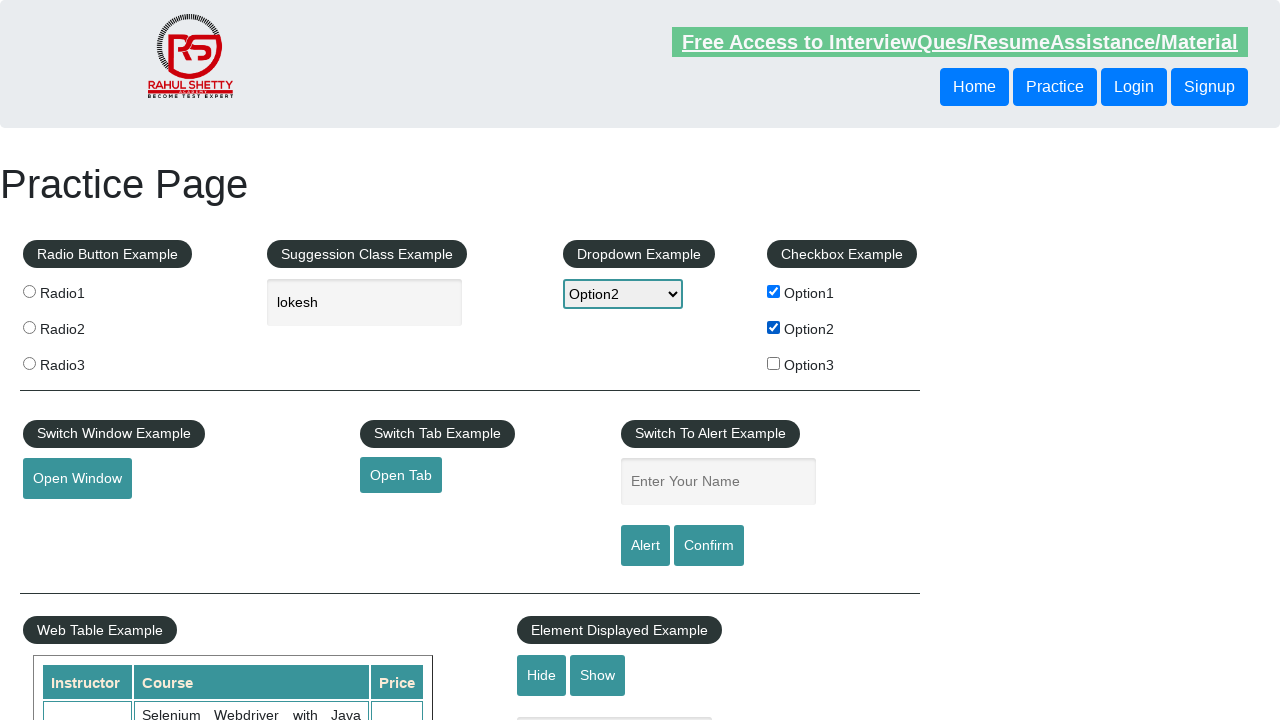

Checked checkbox 3 at (774, 363) on xpath=//input[@type='checkbox'] >> nth=2
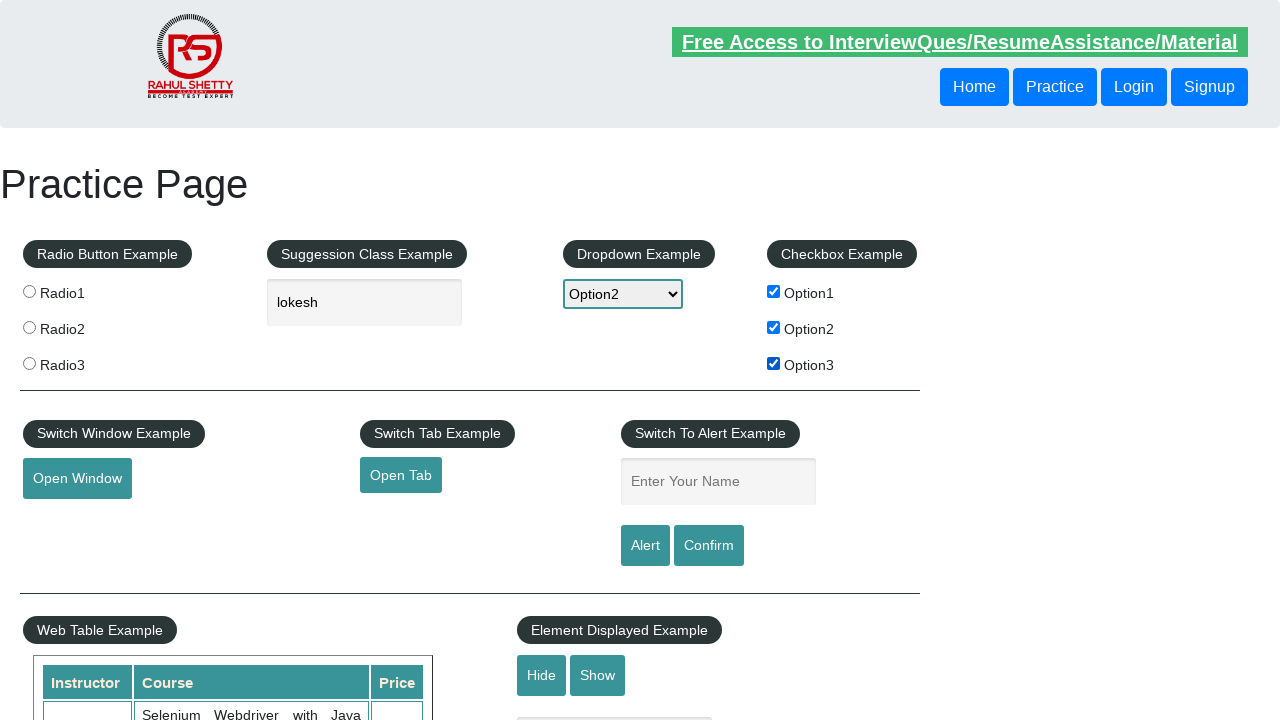

Clicked radio button 1 at (29, 291) on xpath=//input[@type='radio'] >> nth=0
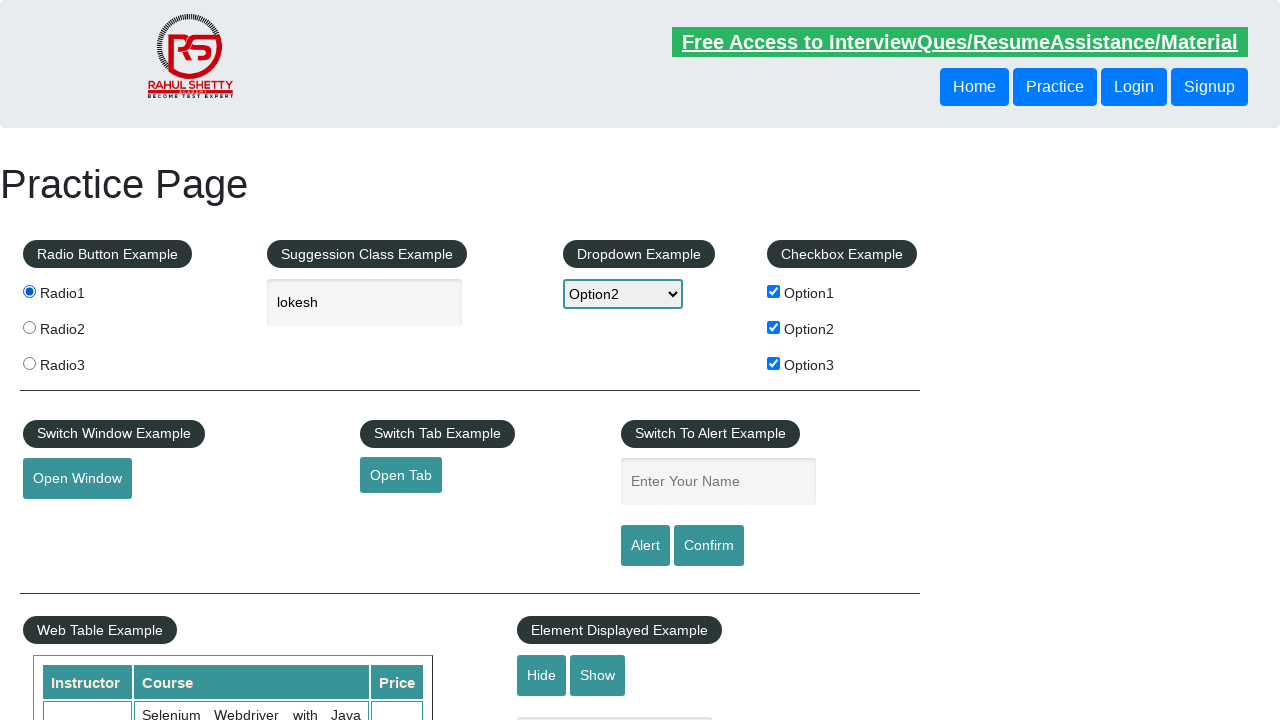

Clicked radio button 2 at (29, 327) on xpath=//input[@type='radio'] >> nth=1
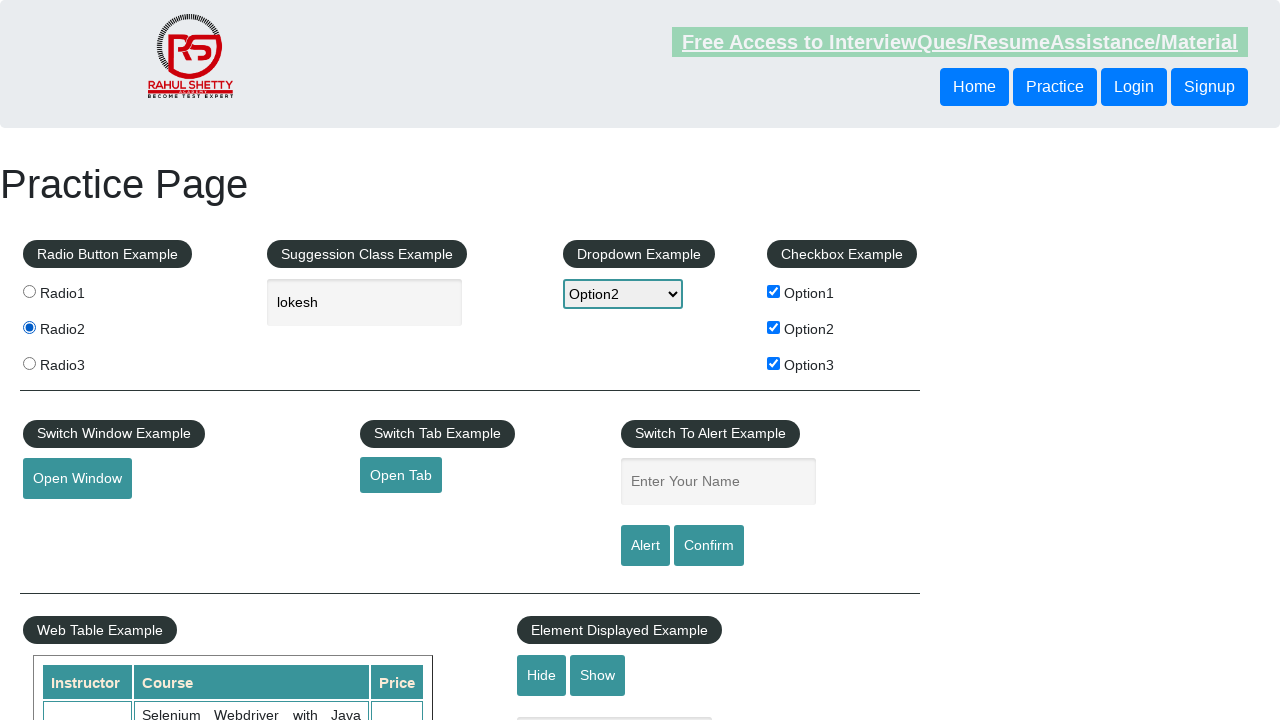

Clicked radio button 3 at (29, 363) on xpath=//input[@type='radio'] >> nth=2
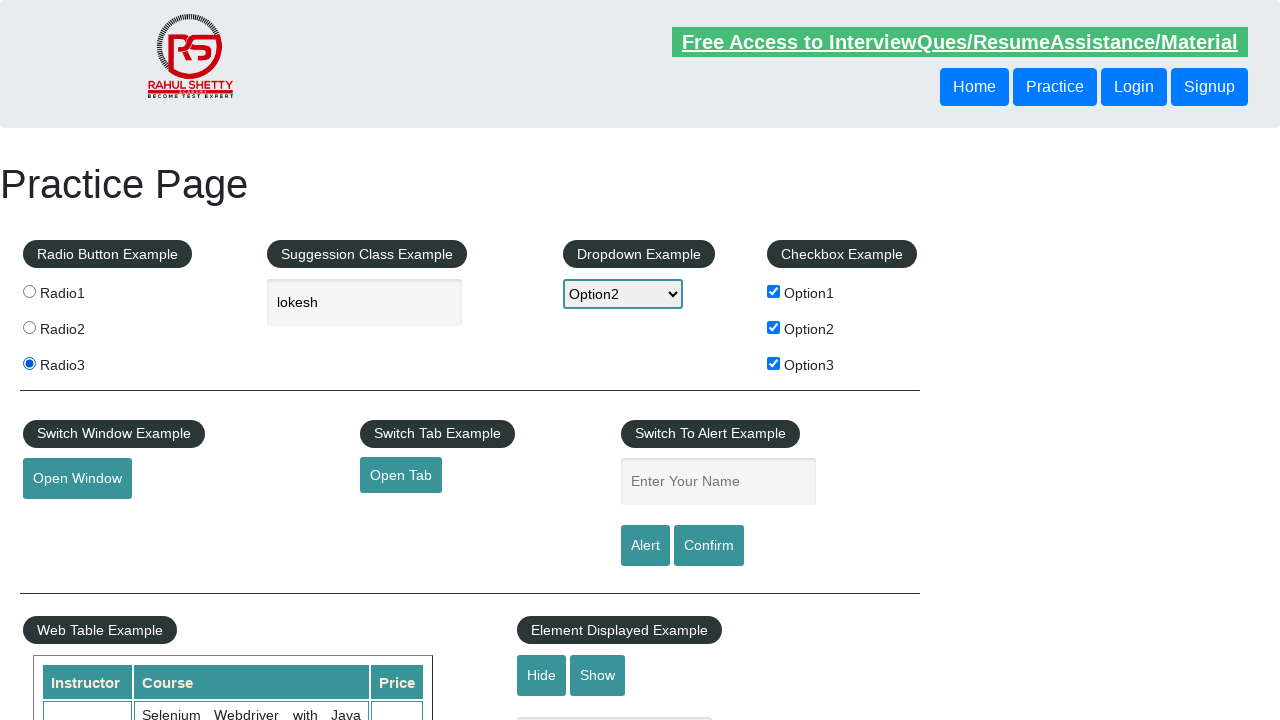

Opened new window at (77, 479) on #openwindow
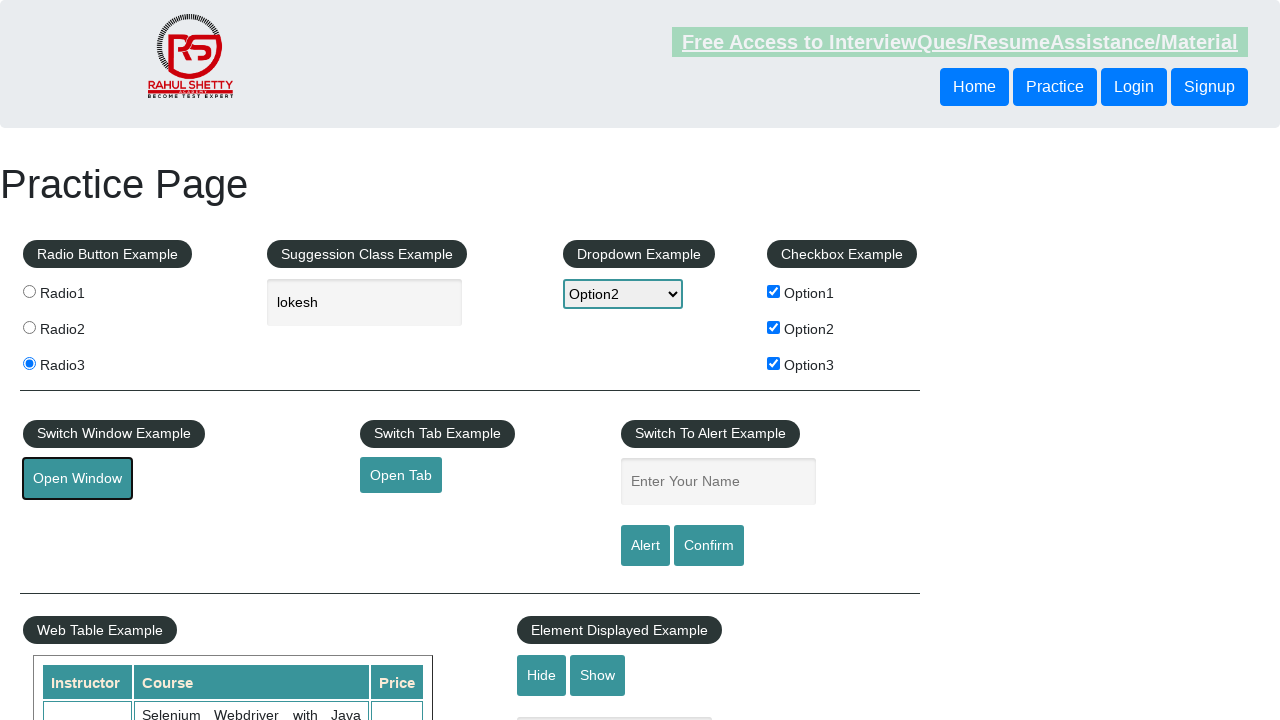

Closed new window
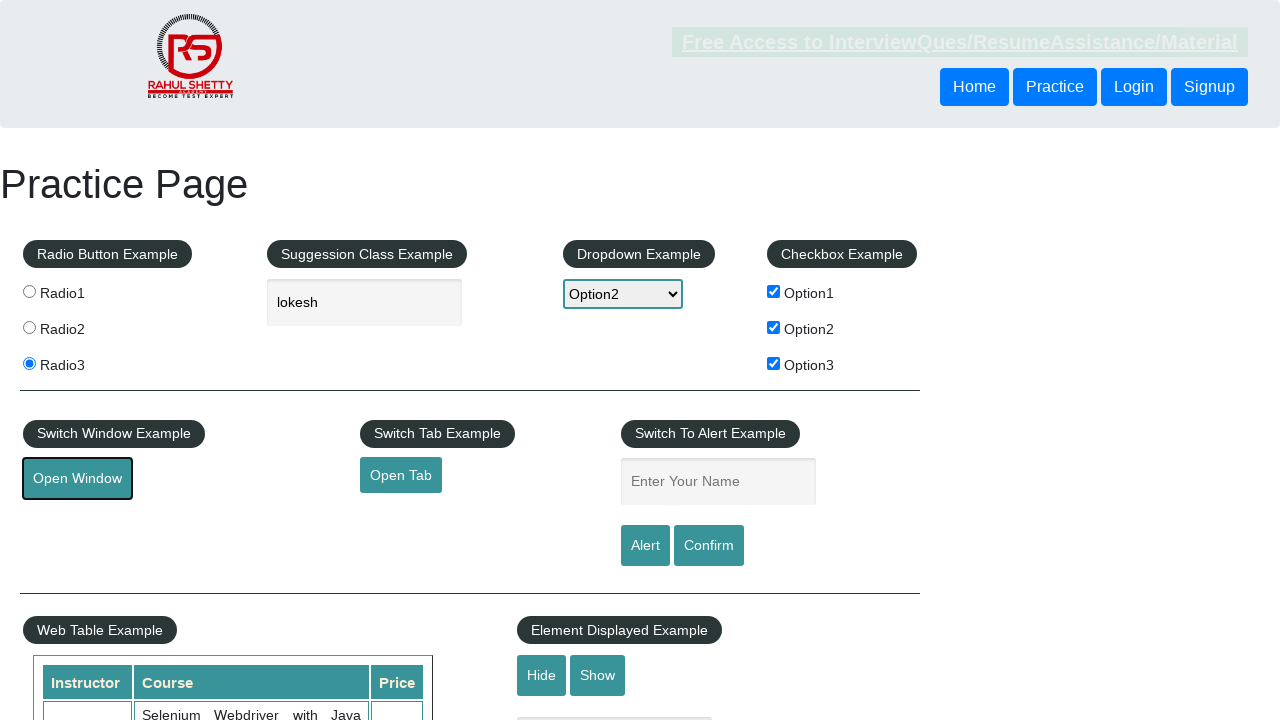

Opened new tab at (401, 475) on #opentab
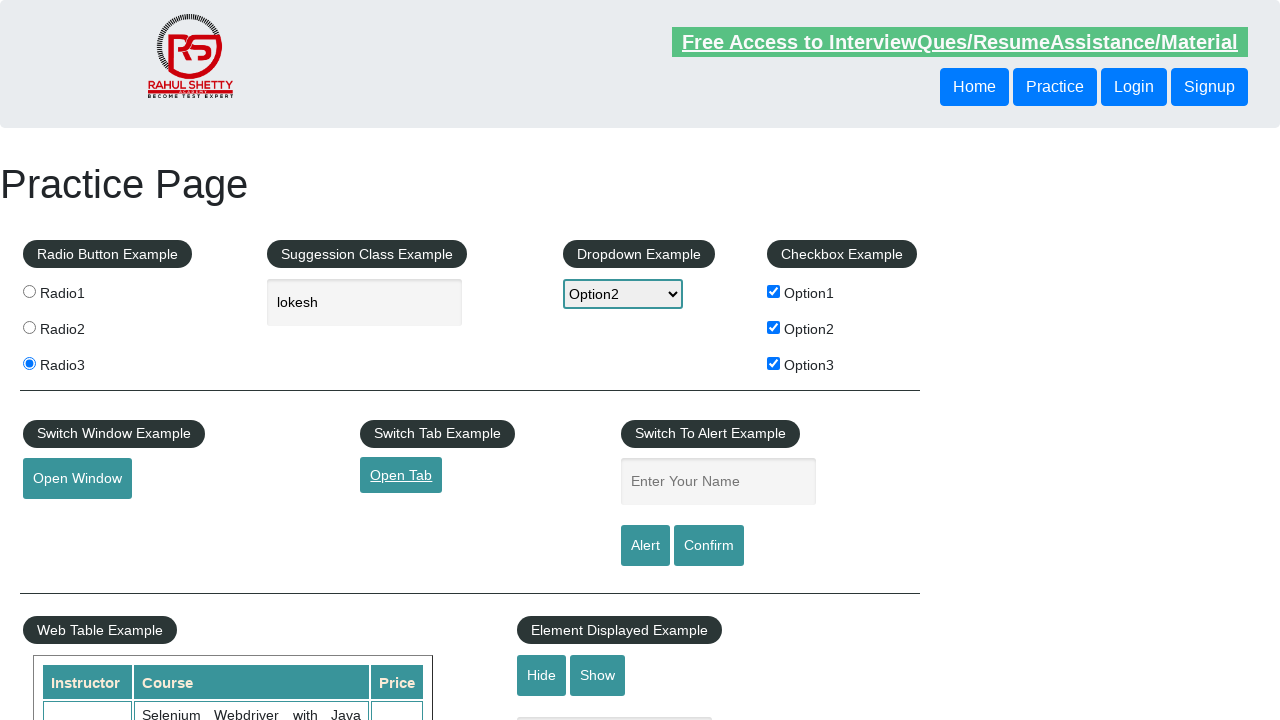

Closed new tab
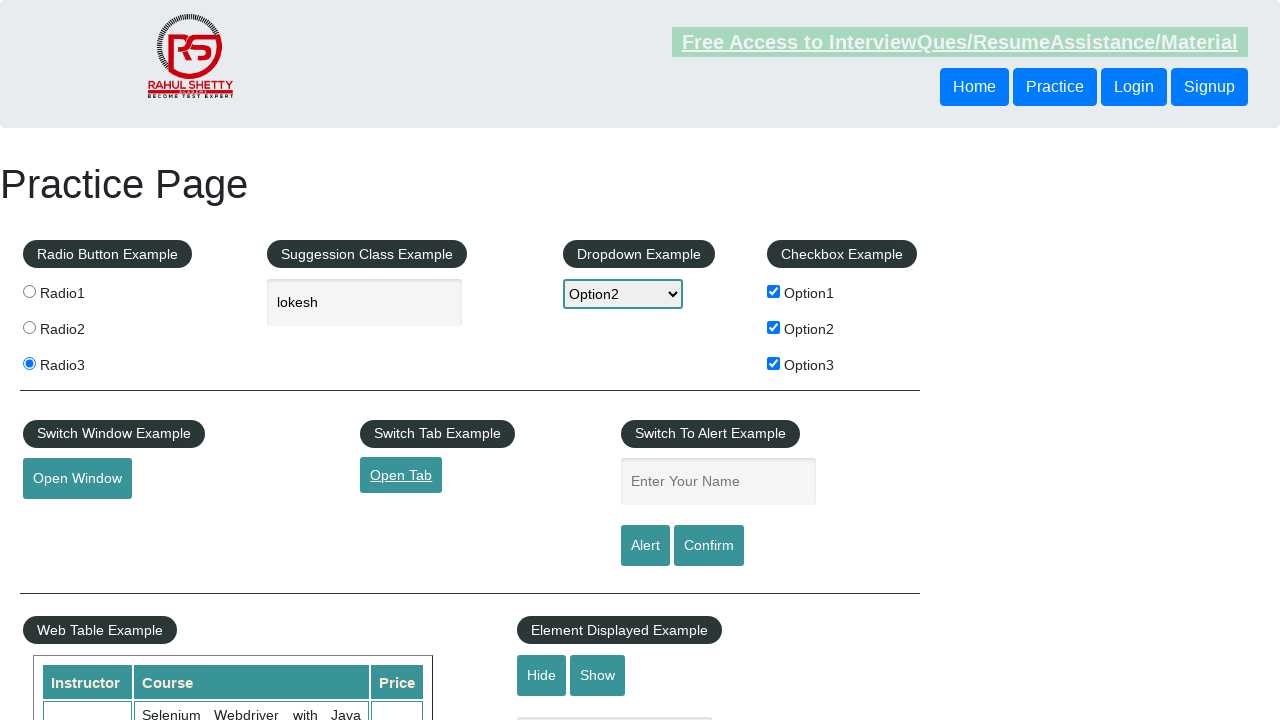

Clicked alert button and accepted dialog at (645, 546) on #alertbtn
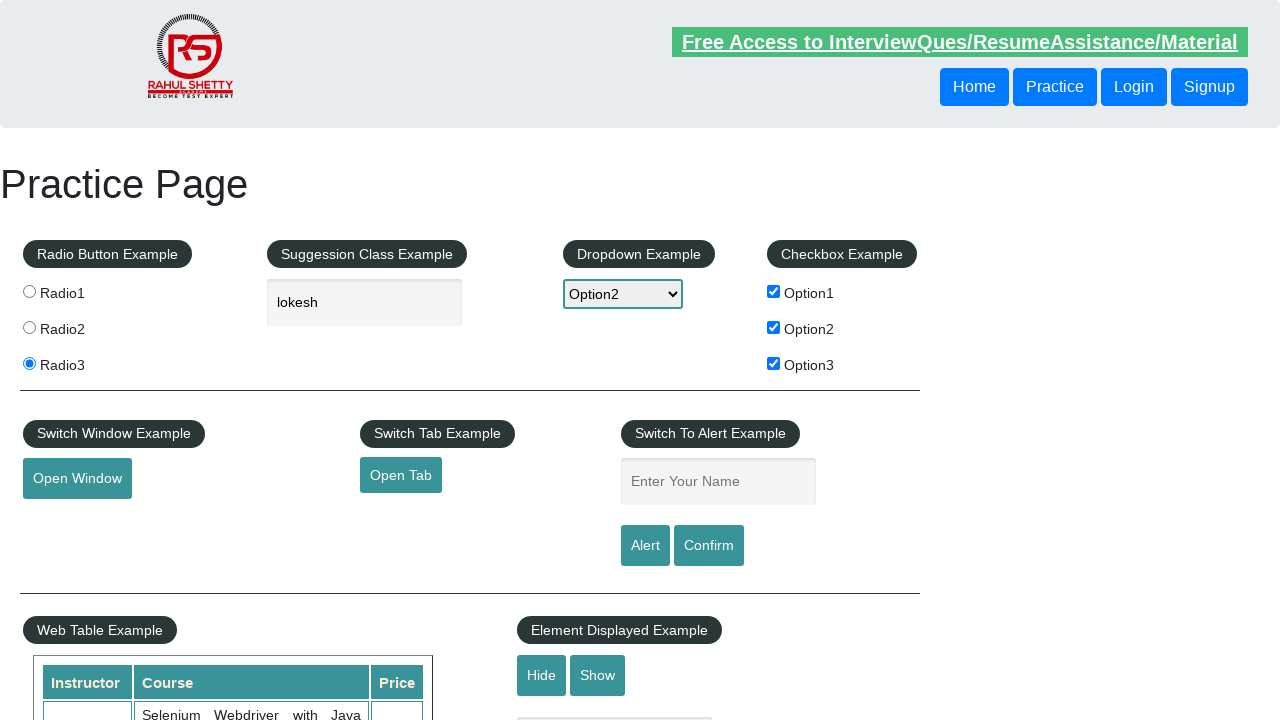

Clicked confirm button and dismissed dialog at (709, 546) on #confirmbtn
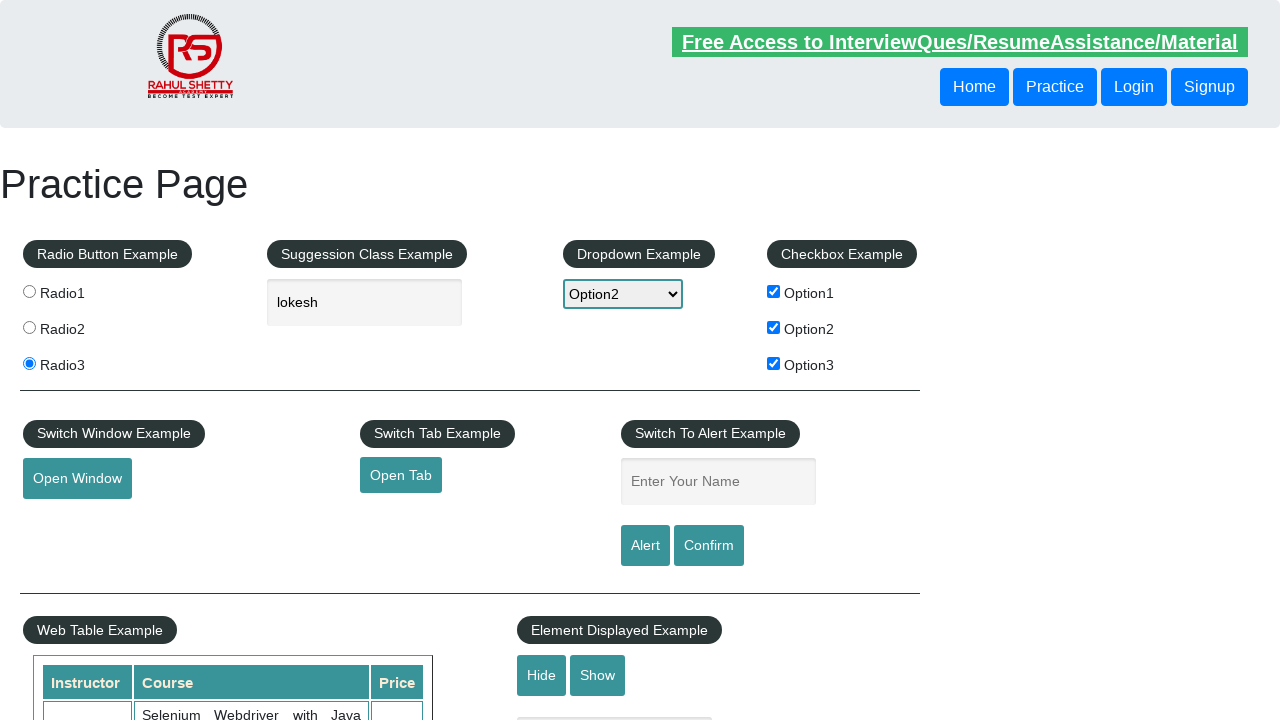

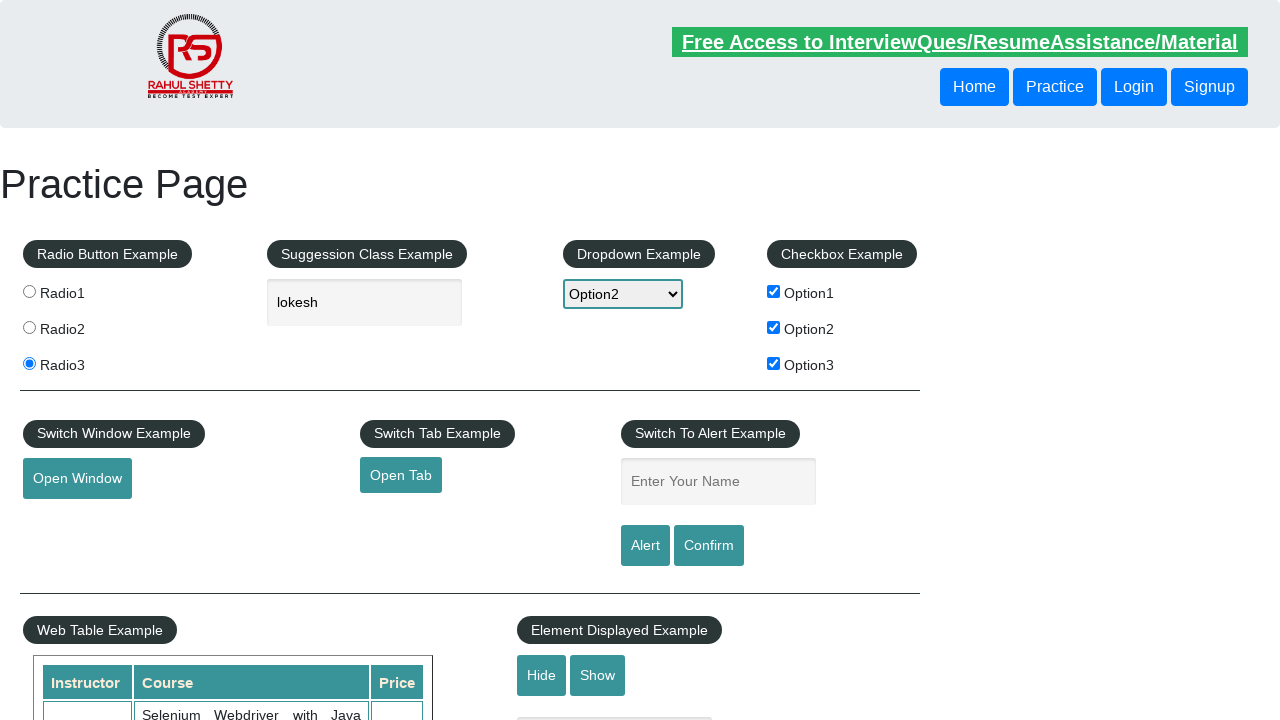